Tests that edits are saved when the edit field loses focus (blur event)

Starting URL: https://demo.playwright.dev/todomvc

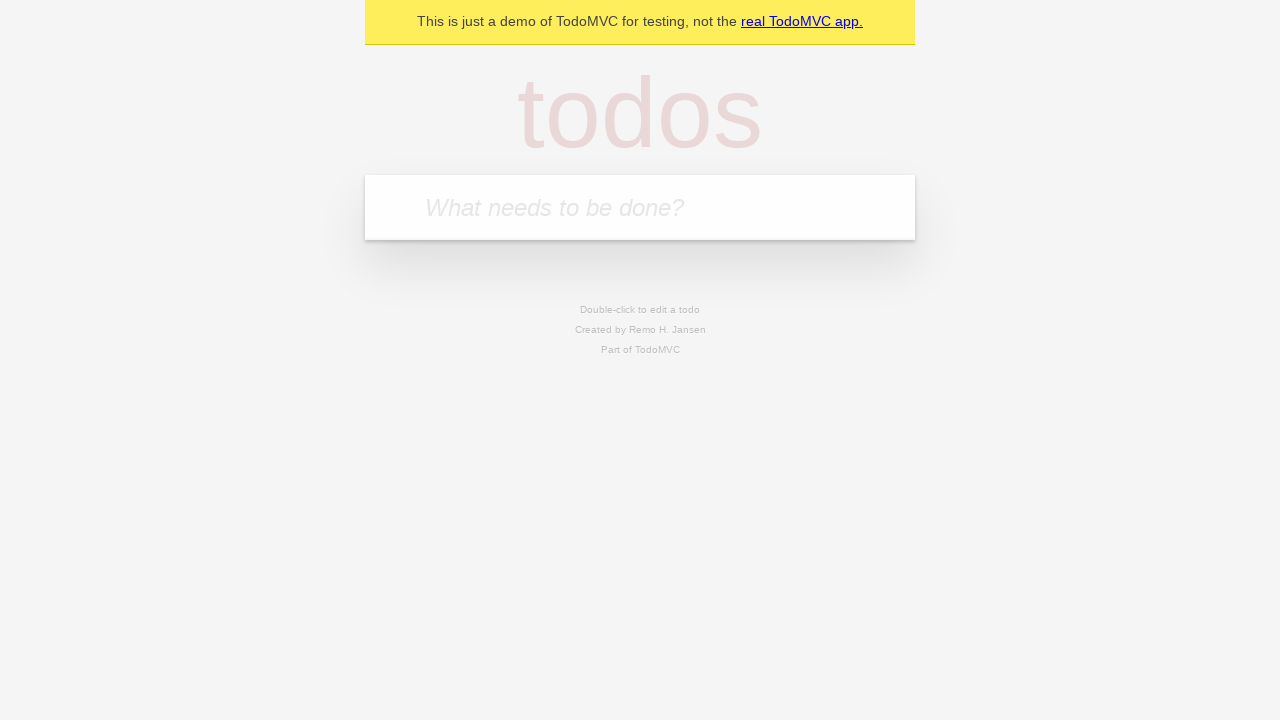

Filled new todo field with 'buy some cheese' on internal:attr=[placeholder="What needs to be done?"i]
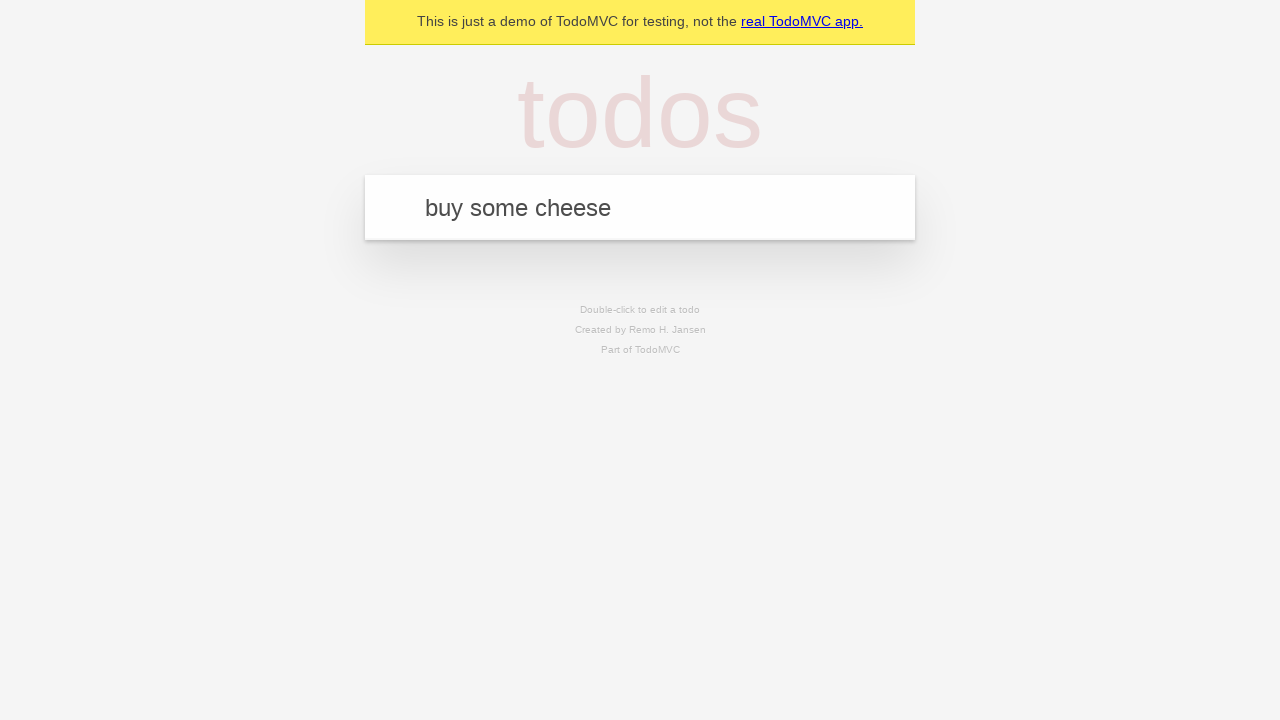

Pressed Enter to create first todo on internal:attr=[placeholder="What needs to be done?"i]
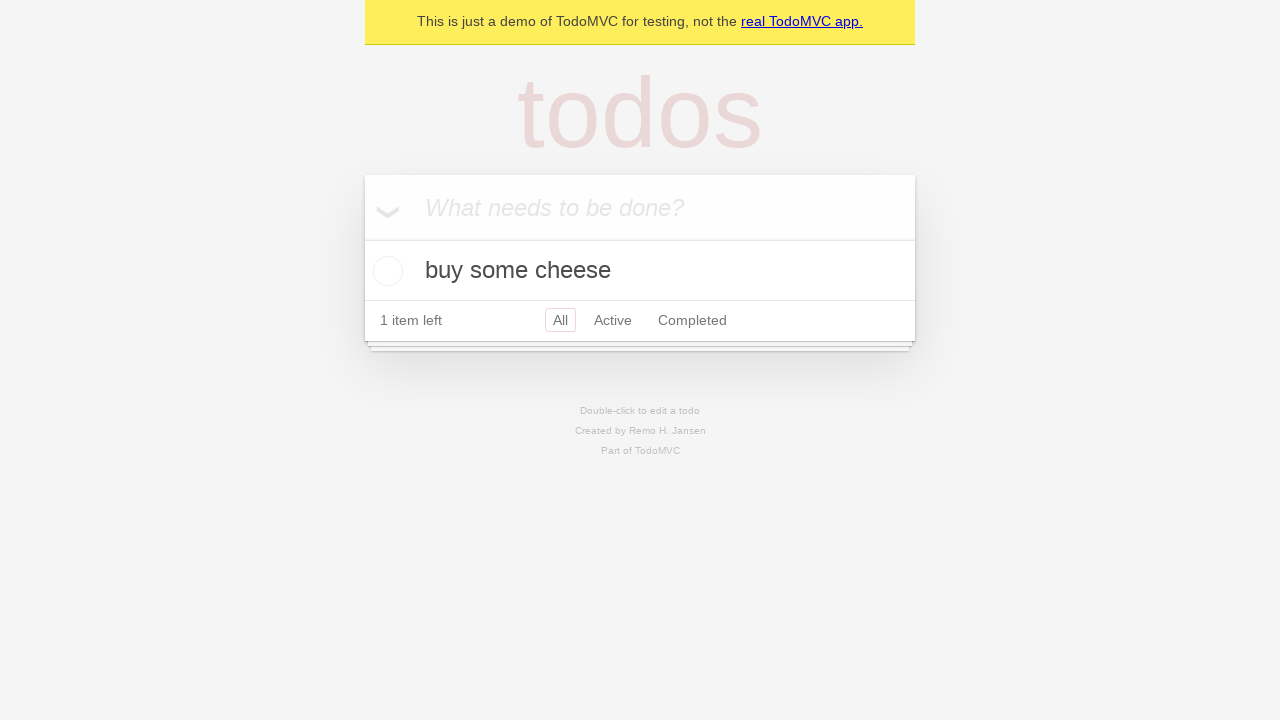

Filled new todo field with 'feed the cat' on internal:attr=[placeholder="What needs to be done?"i]
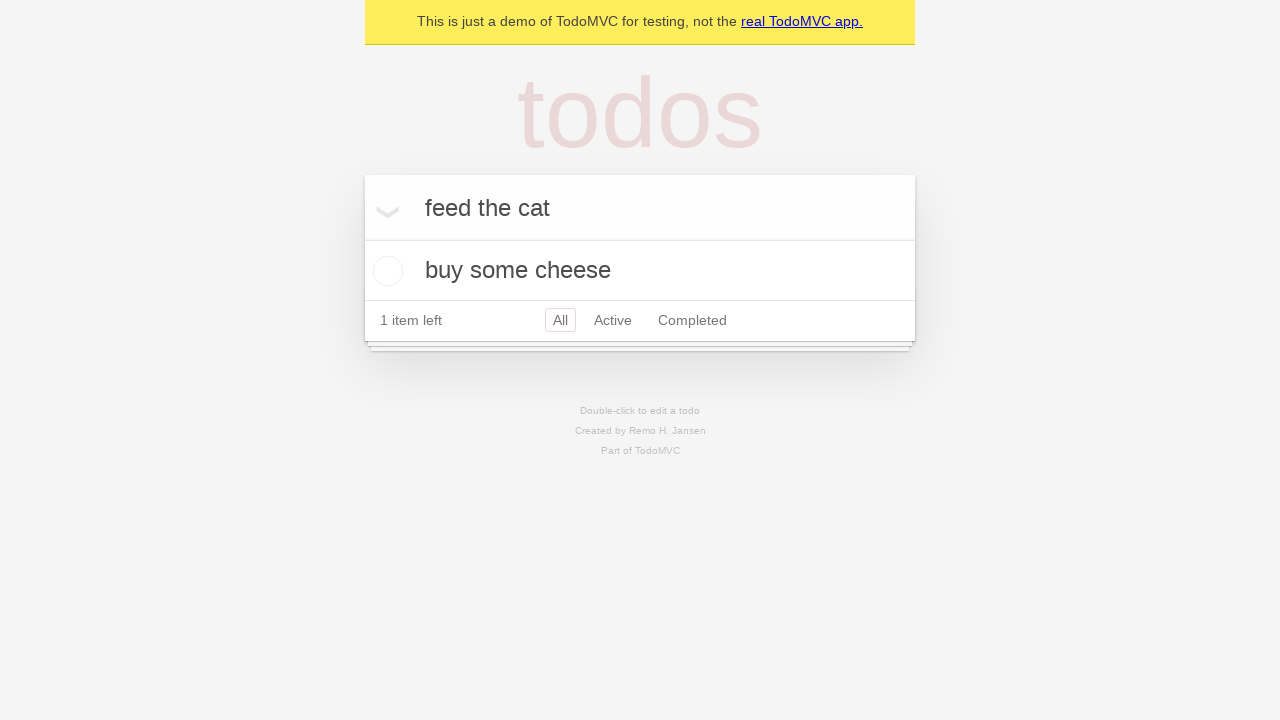

Pressed Enter to create second todo on internal:attr=[placeholder="What needs to be done?"i]
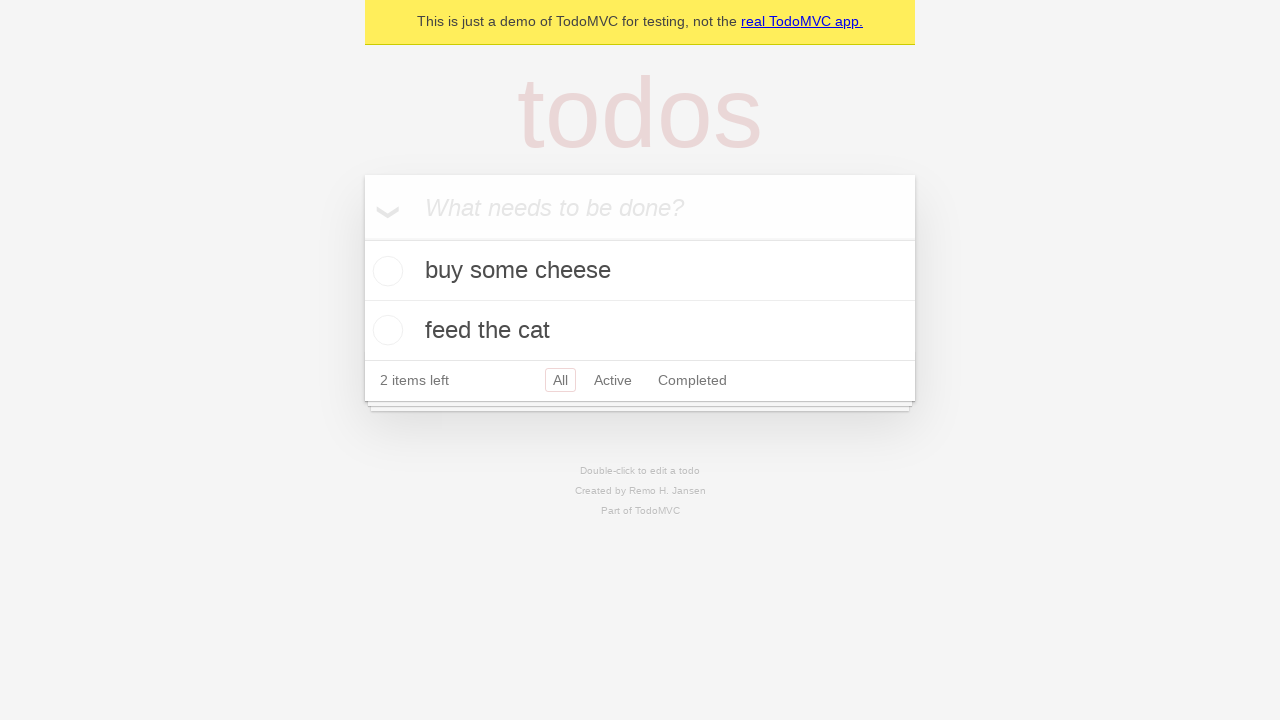

Filled new todo field with 'book a doctors appointment' on internal:attr=[placeholder="What needs to be done?"i]
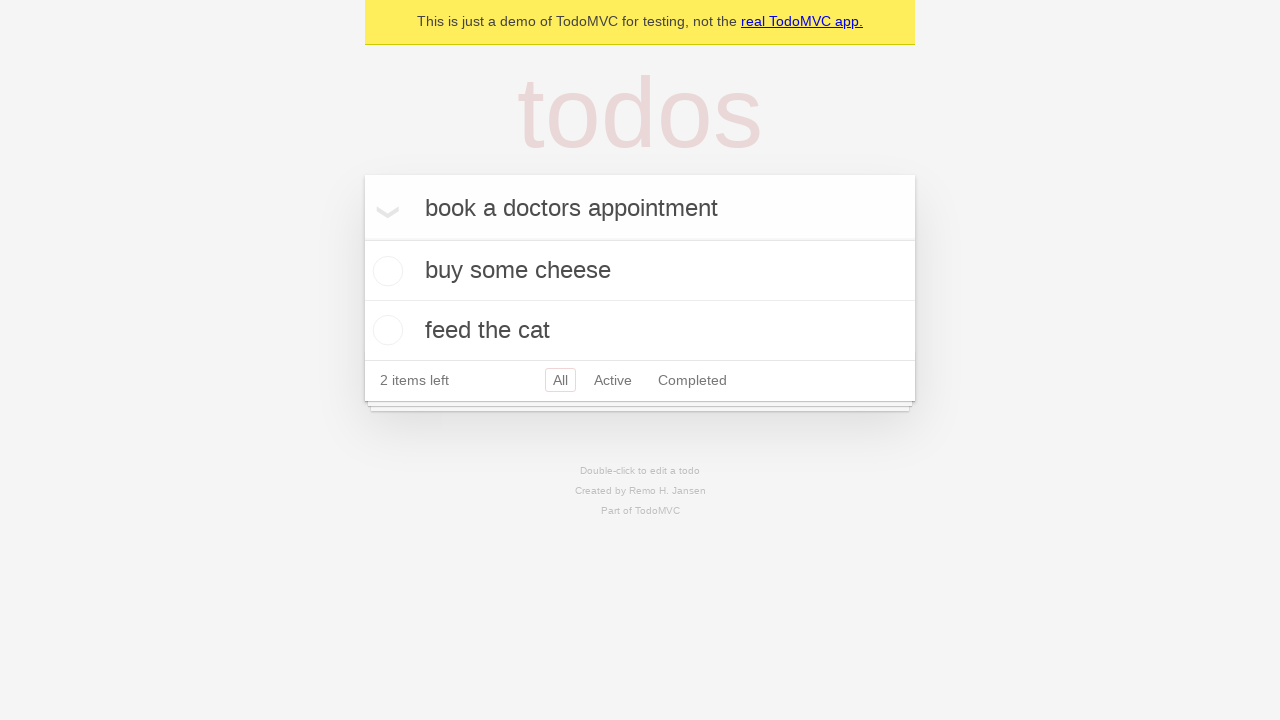

Pressed Enter to create third todo on internal:attr=[placeholder="What needs to be done?"i]
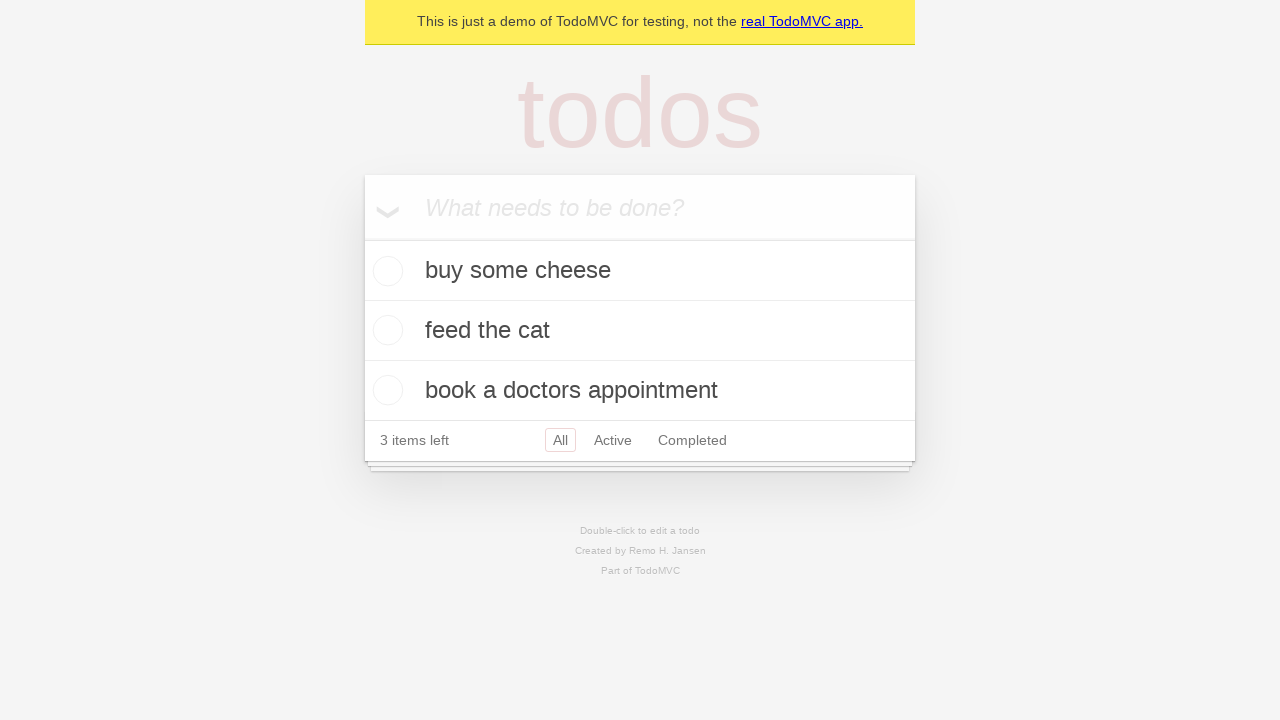

Double-clicked second todo to enter edit mode at (640, 331) on internal:testid=[data-testid="todo-item"s] >> nth=1
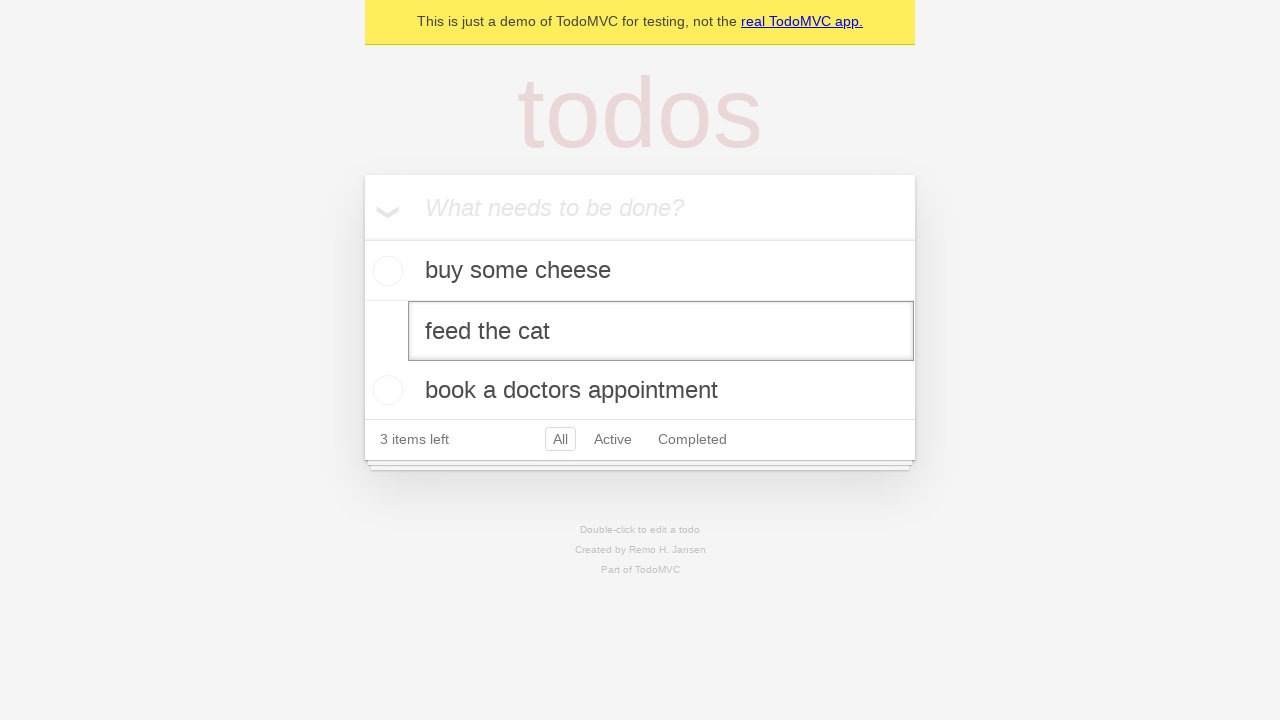

Filled edit field with 'buy some sausages' on internal:testid=[data-testid="todo-item"s] >> nth=1 >> internal:role=textbox[nam
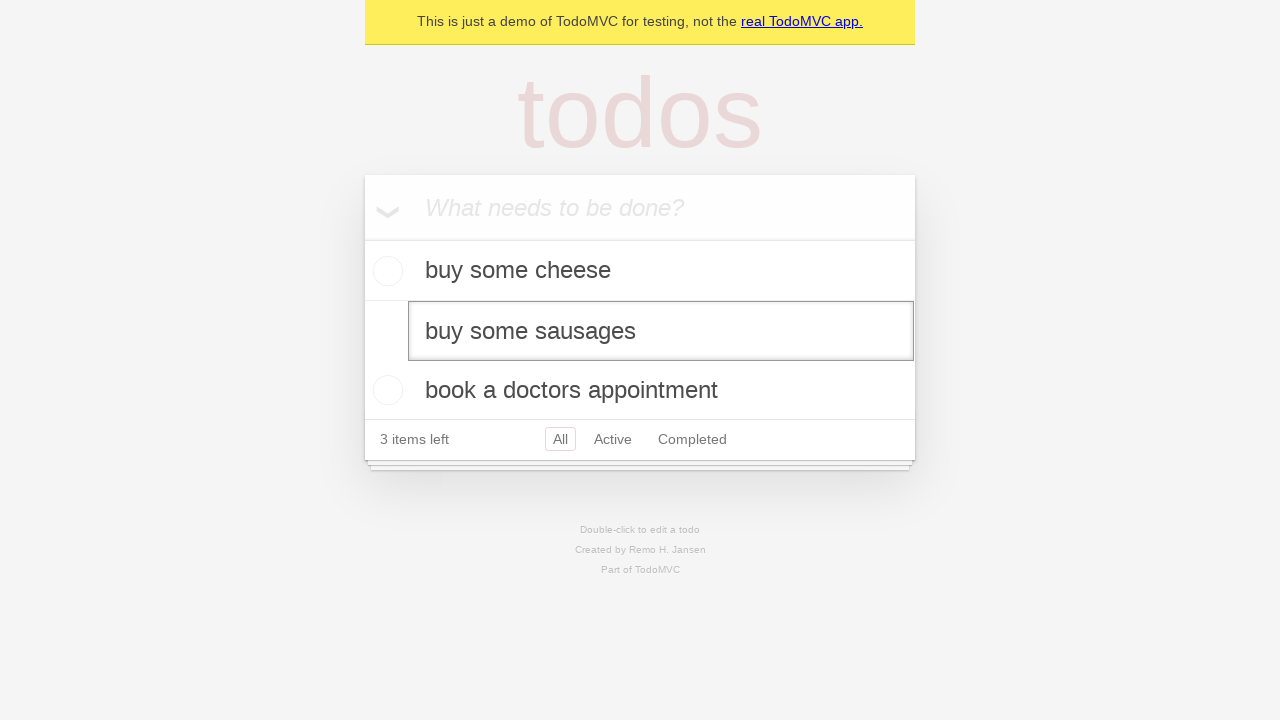

Dispatched blur event to save edited todo
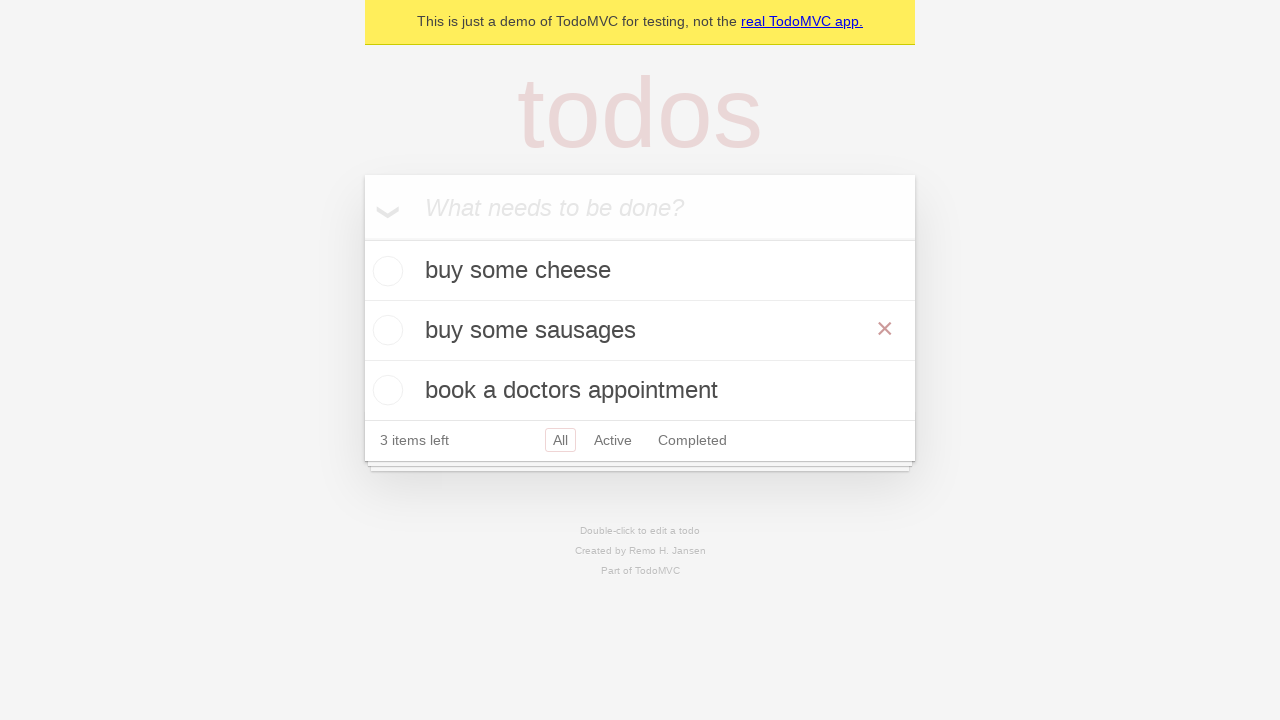

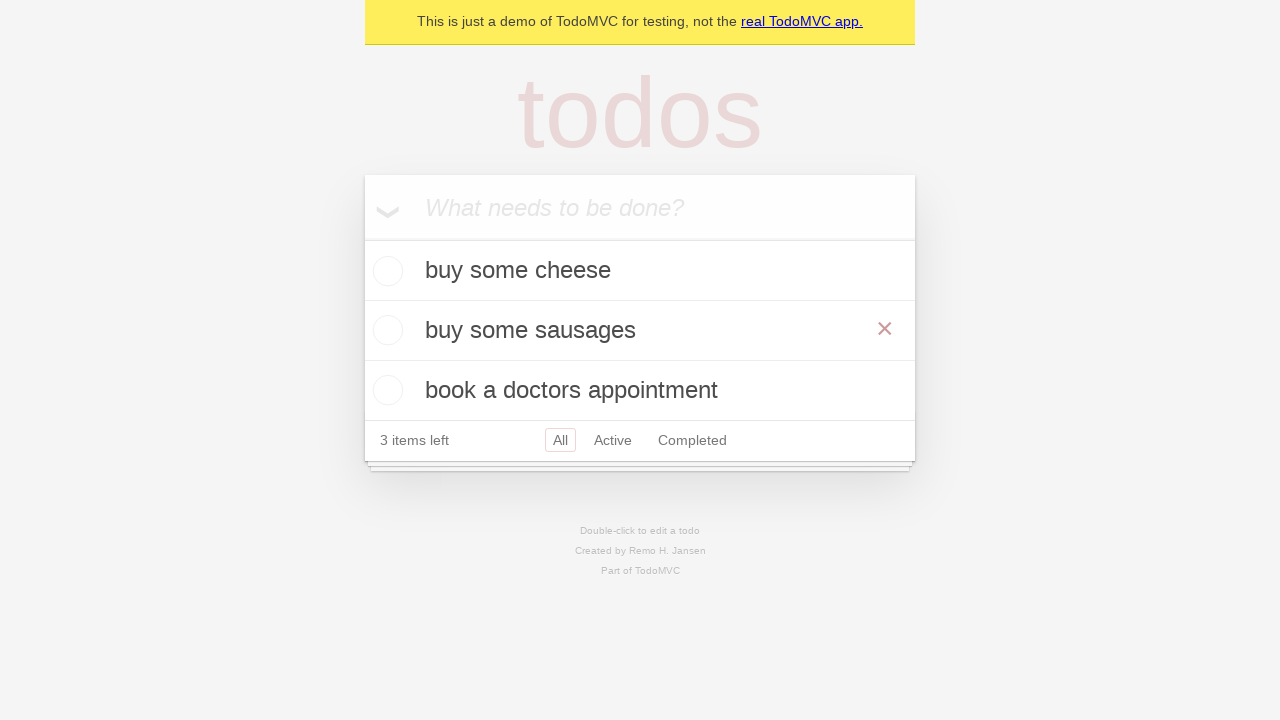